Tests keyboard actions on a number input field by entering an initial value and then using arrow up and arrow down keys to increment and decrement the value.

Starting URL: http://the-internet.herokuapp.com/inputs

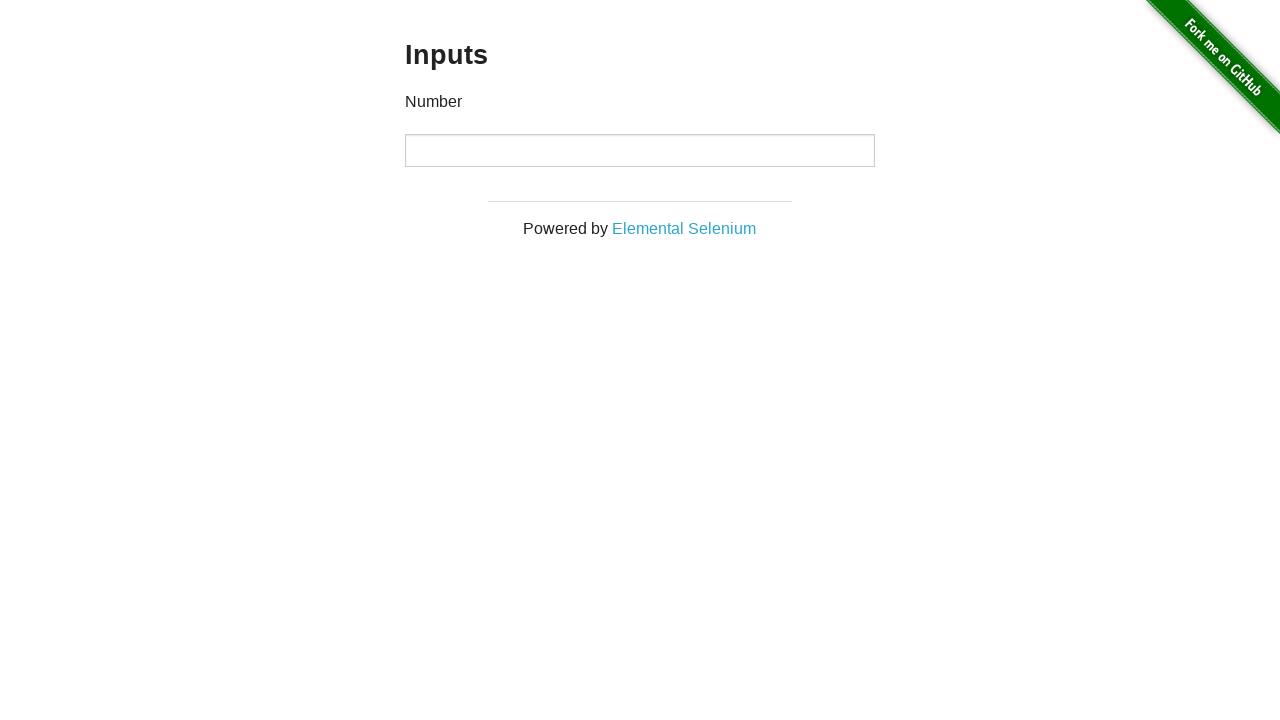

Filled number input field with initial value '0' on xpath=//p[contains(text(),'Number')]/following::input
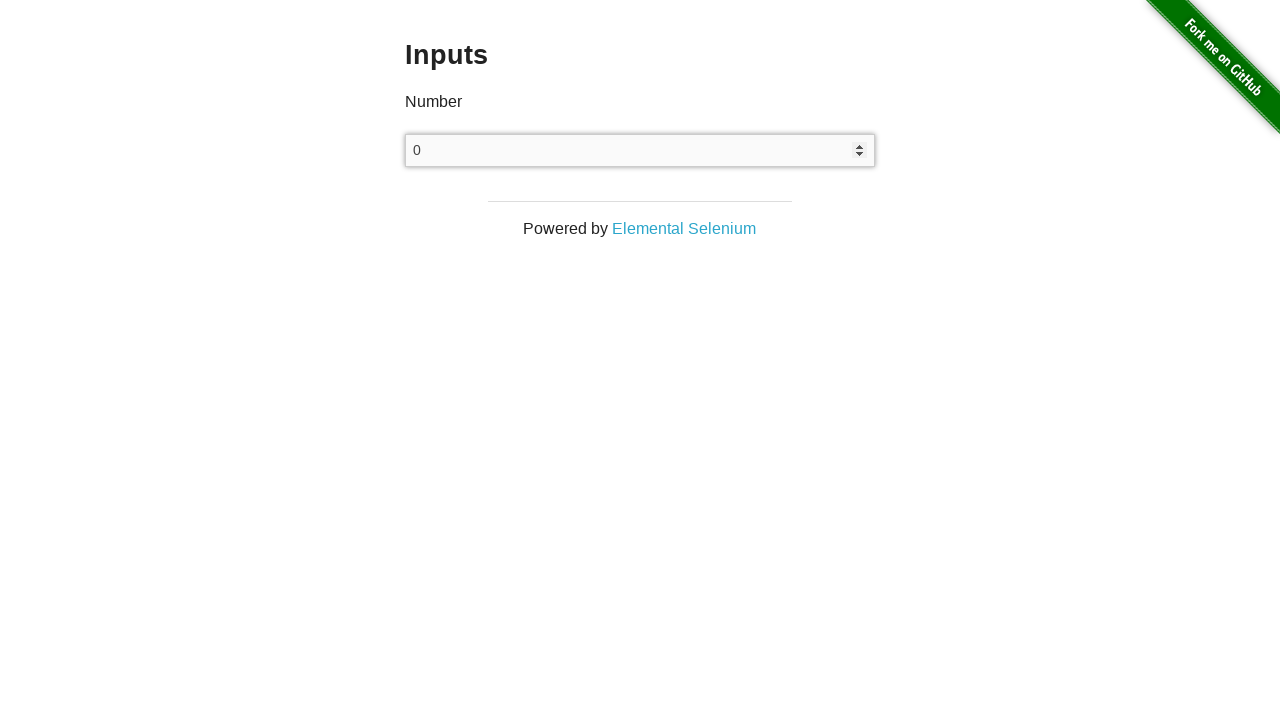

Pressed ArrowUp key to increment value (increment 1/9) on xpath=//p[contains(text(),'Number')]/following::input
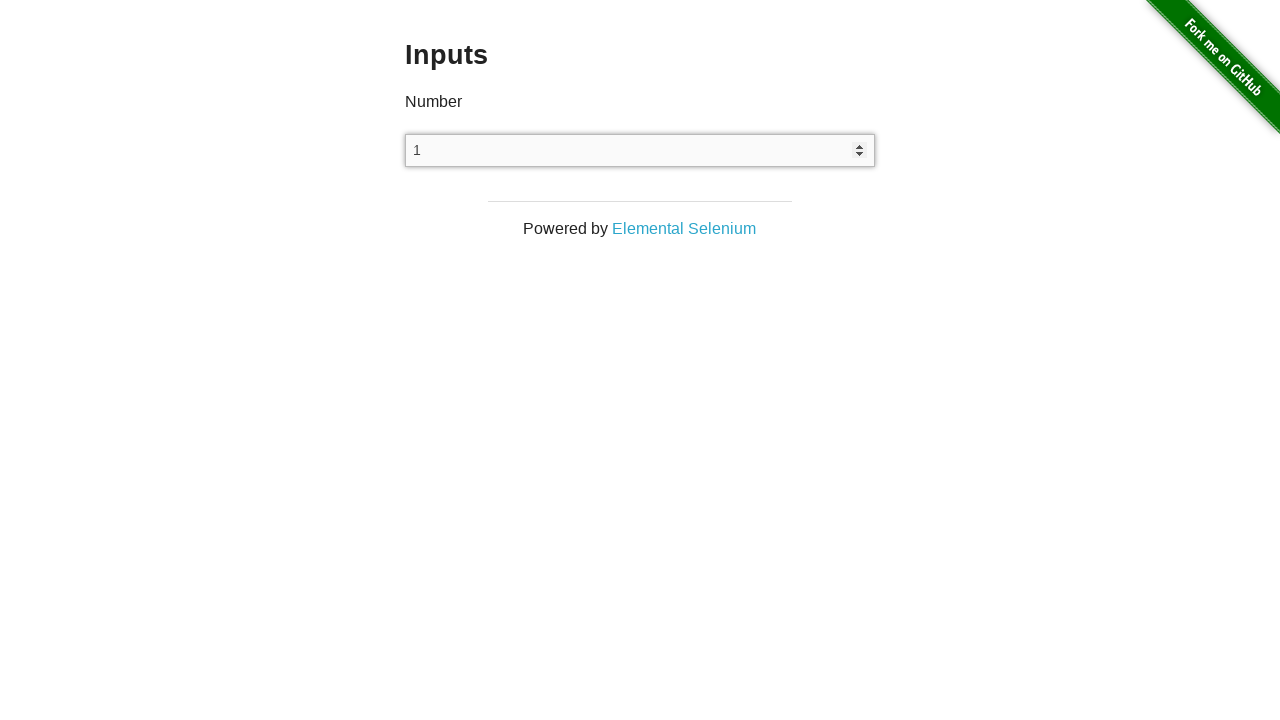

Pressed ArrowUp key to increment value (increment 2/9) on xpath=//p[contains(text(),'Number')]/following::input
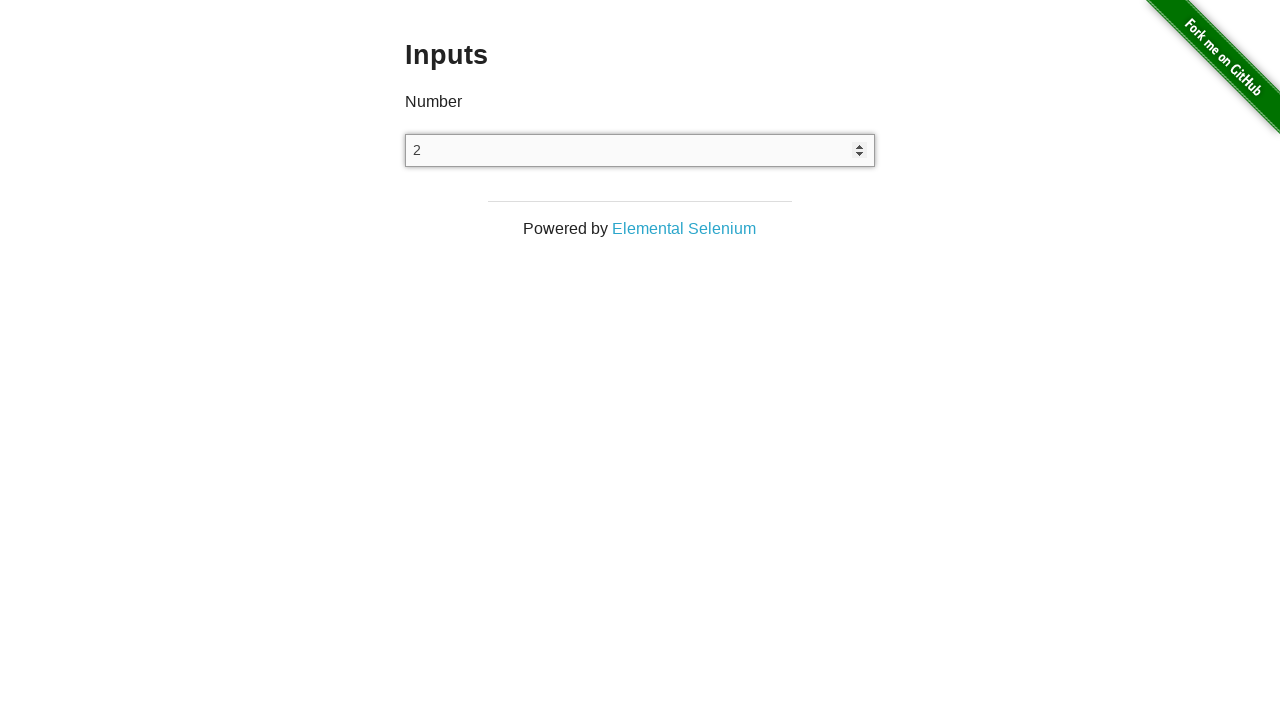

Pressed ArrowUp key to increment value (increment 3/9) on xpath=//p[contains(text(),'Number')]/following::input
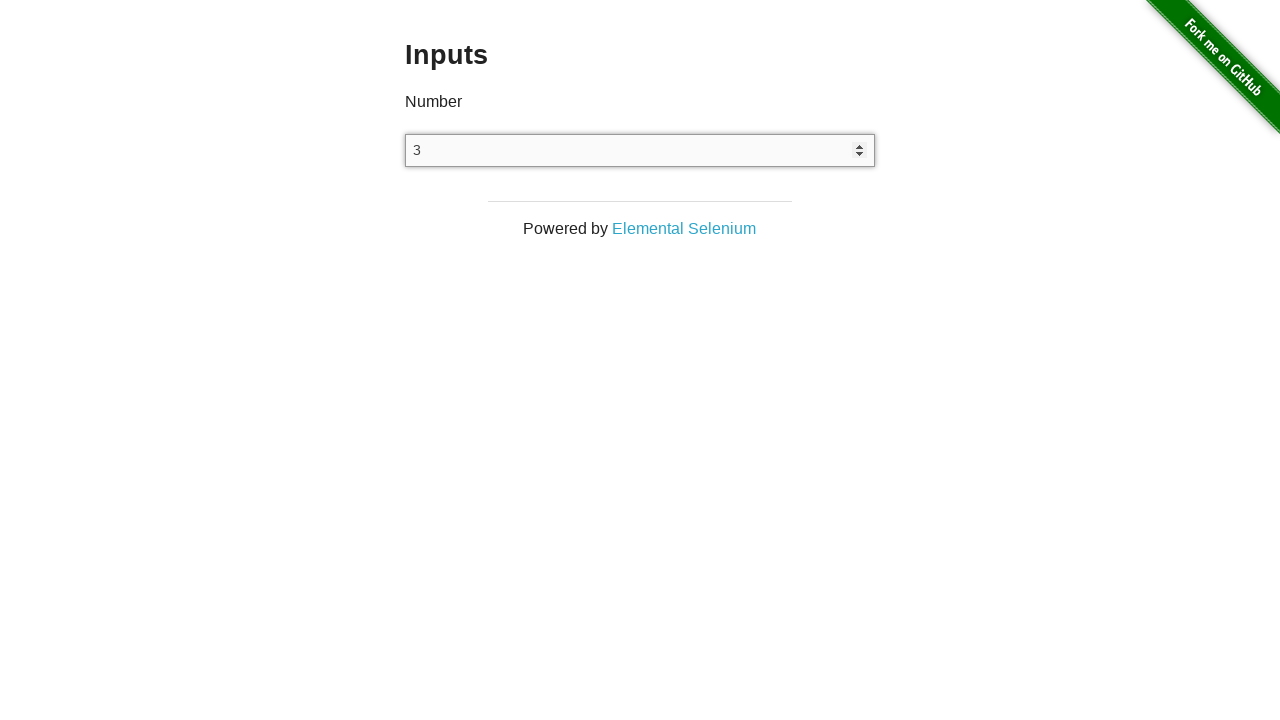

Pressed ArrowUp key to increment value (increment 4/9) on xpath=//p[contains(text(),'Number')]/following::input
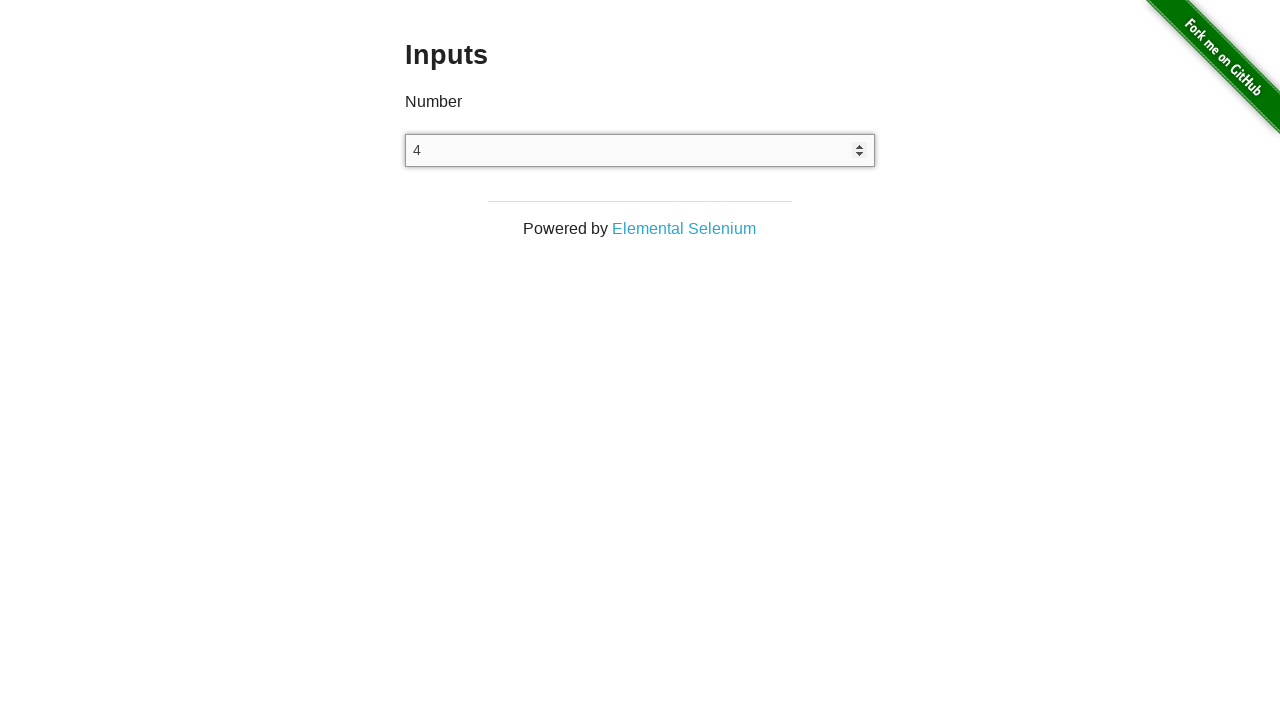

Pressed ArrowUp key to increment value (increment 5/9) on xpath=//p[contains(text(),'Number')]/following::input
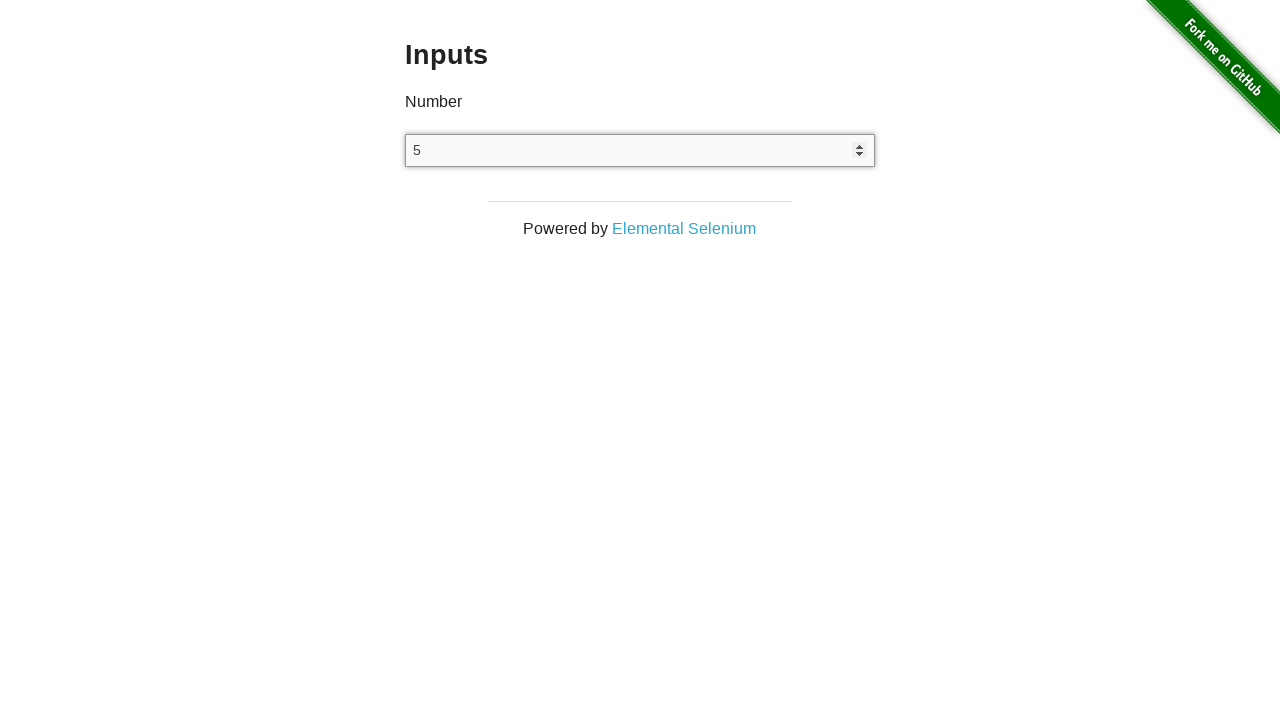

Pressed ArrowUp key to increment value (increment 6/9) on xpath=//p[contains(text(),'Number')]/following::input
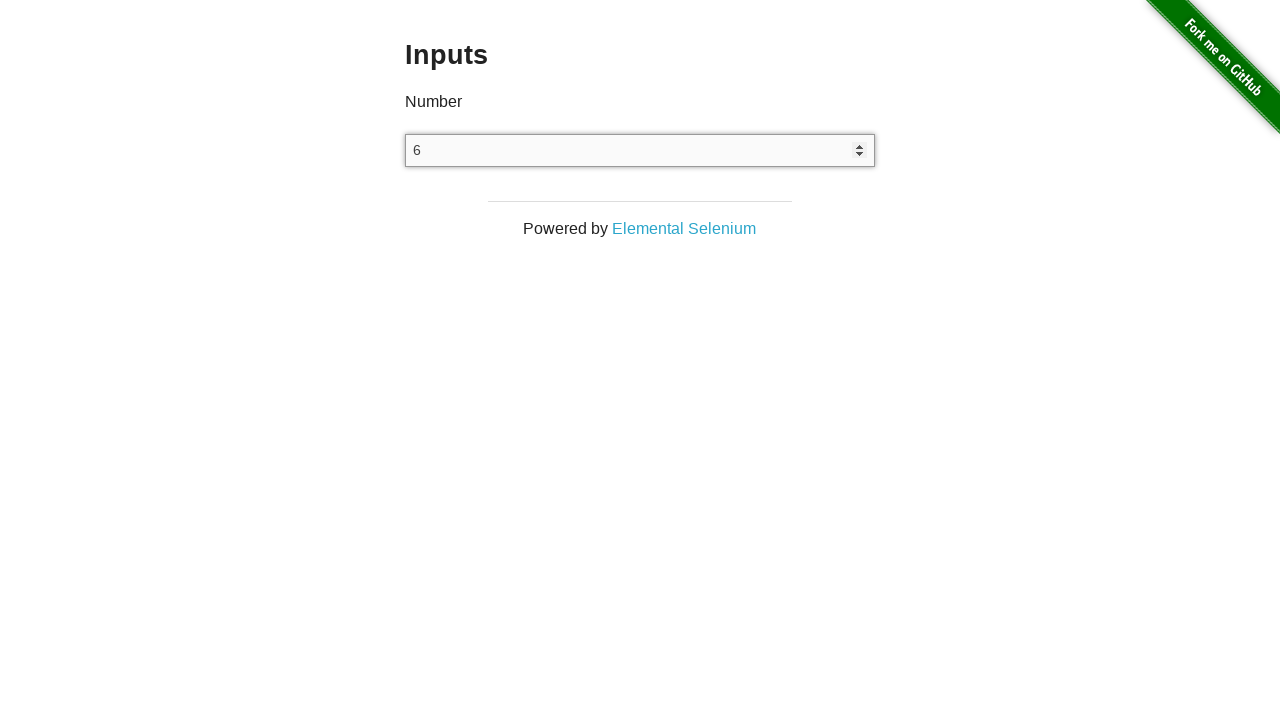

Pressed ArrowUp key to increment value (increment 7/9) on xpath=//p[contains(text(),'Number')]/following::input
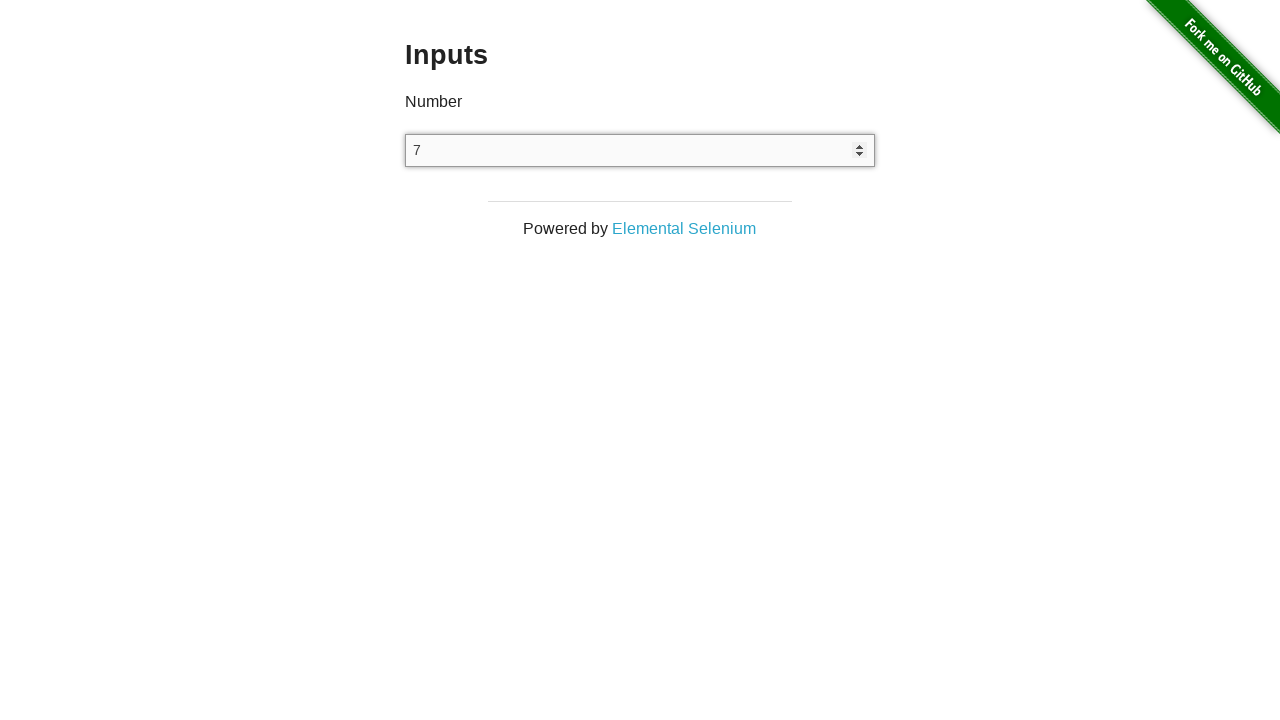

Pressed ArrowUp key to increment value (increment 8/9) on xpath=//p[contains(text(),'Number')]/following::input
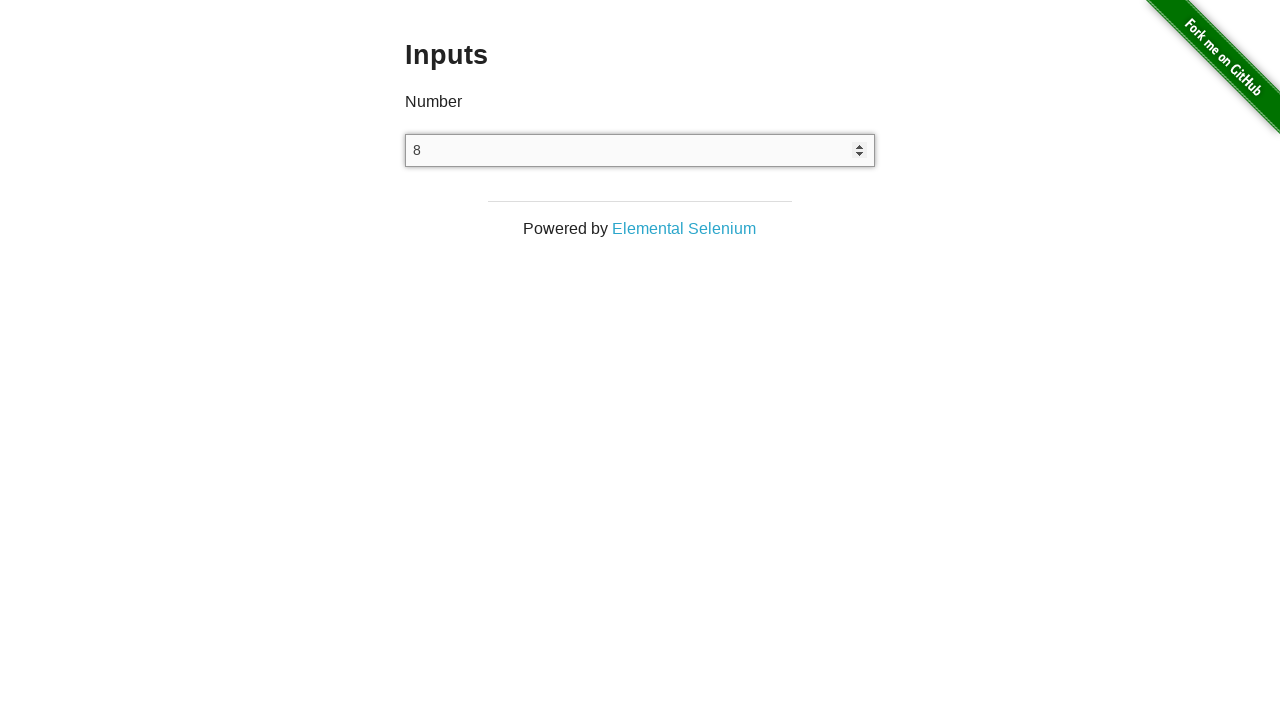

Pressed ArrowUp key to increment value (increment 9/9) on xpath=//p[contains(text(),'Number')]/following::input
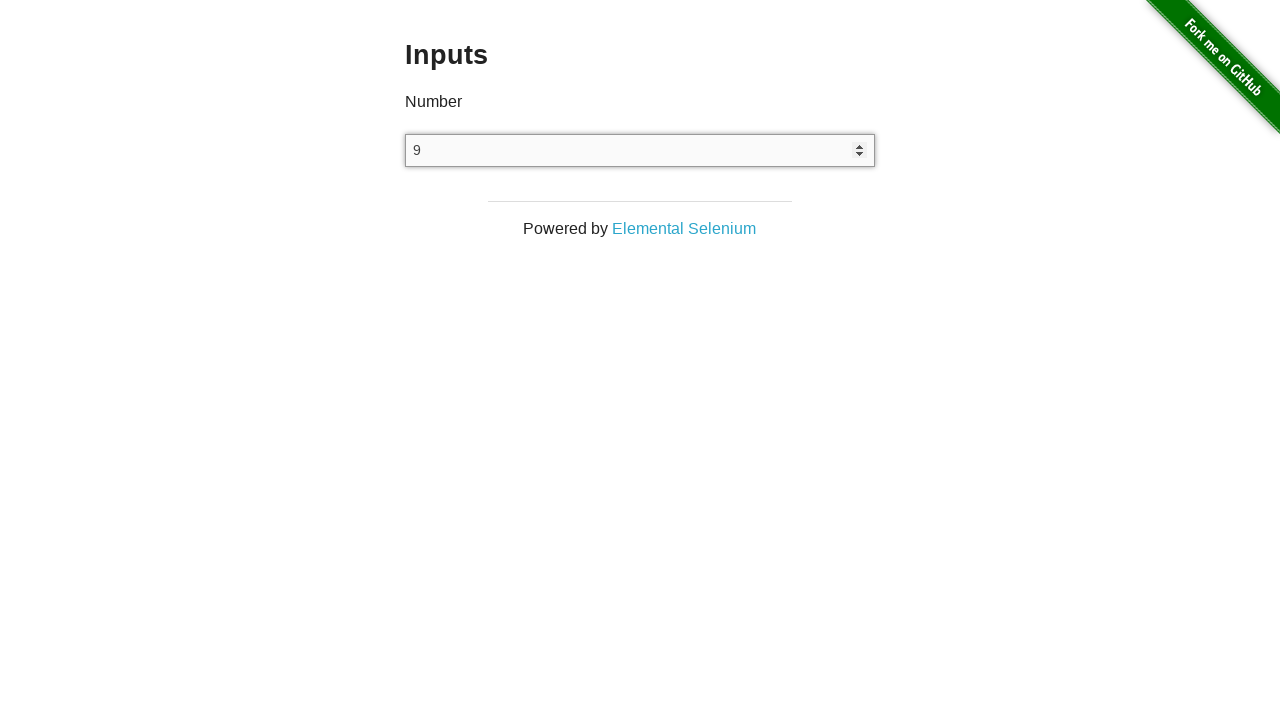

Pressed ArrowDown key to decrement value (decrement 1/9) on xpath=//p[contains(text(),'Number')]/following::input
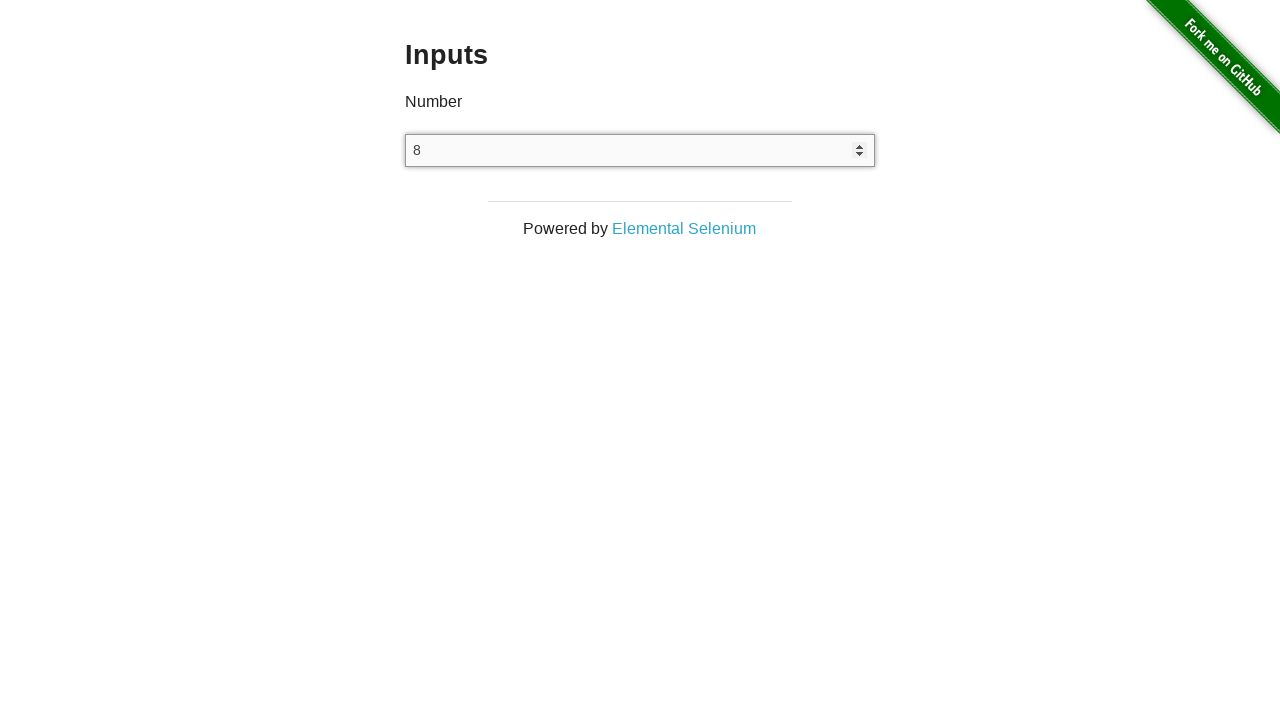

Pressed ArrowDown key to decrement value (decrement 2/9) on xpath=//p[contains(text(),'Number')]/following::input
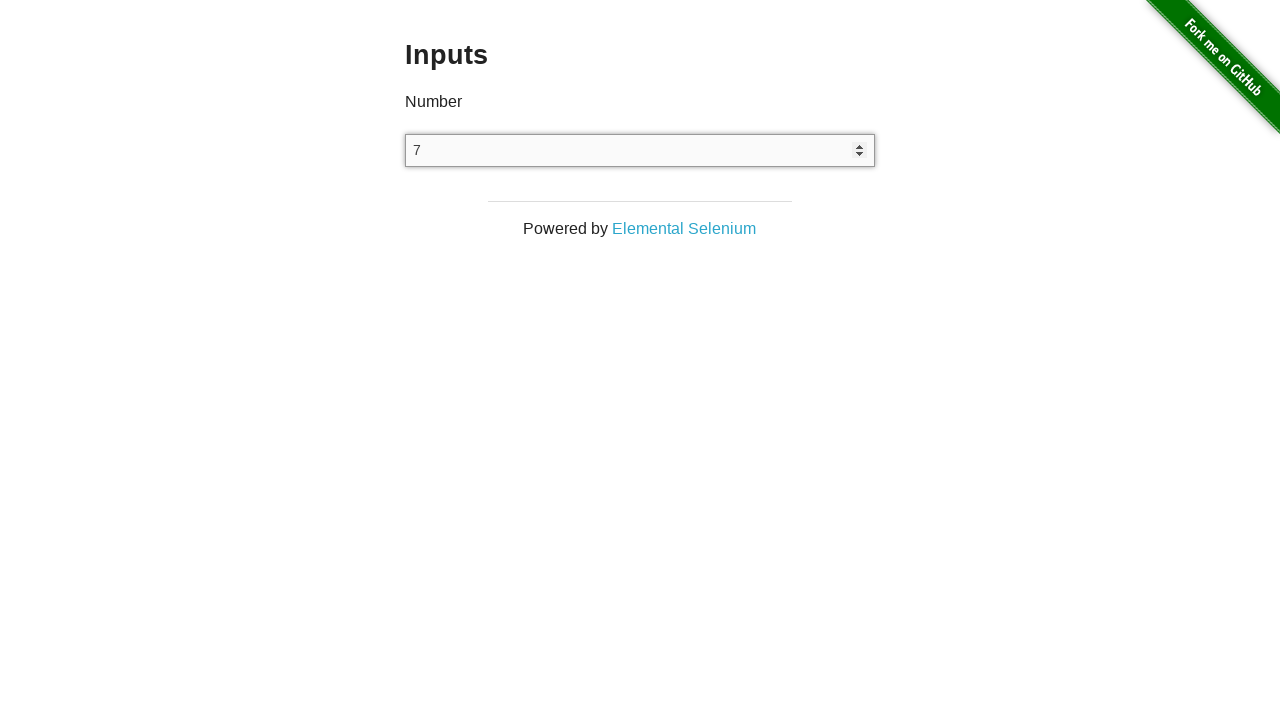

Pressed ArrowDown key to decrement value (decrement 3/9) on xpath=//p[contains(text(),'Number')]/following::input
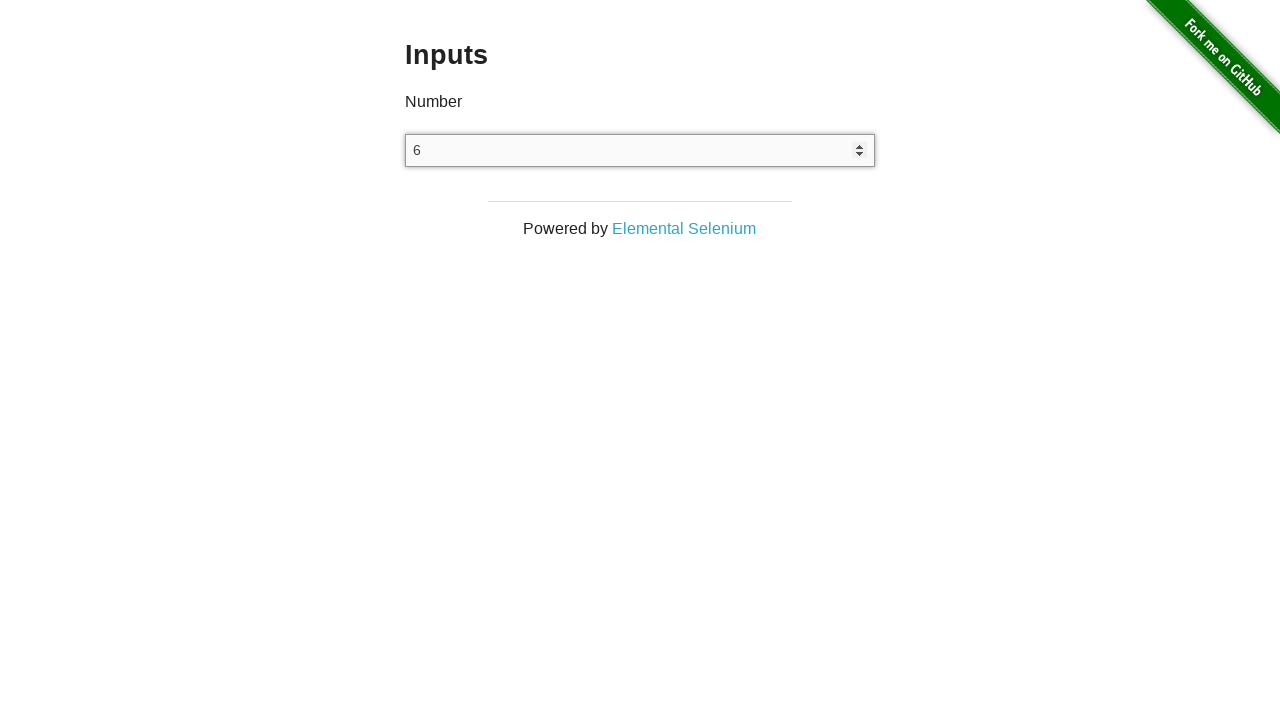

Pressed ArrowDown key to decrement value (decrement 4/9) on xpath=//p[contains(text(),'Number')]/following::input
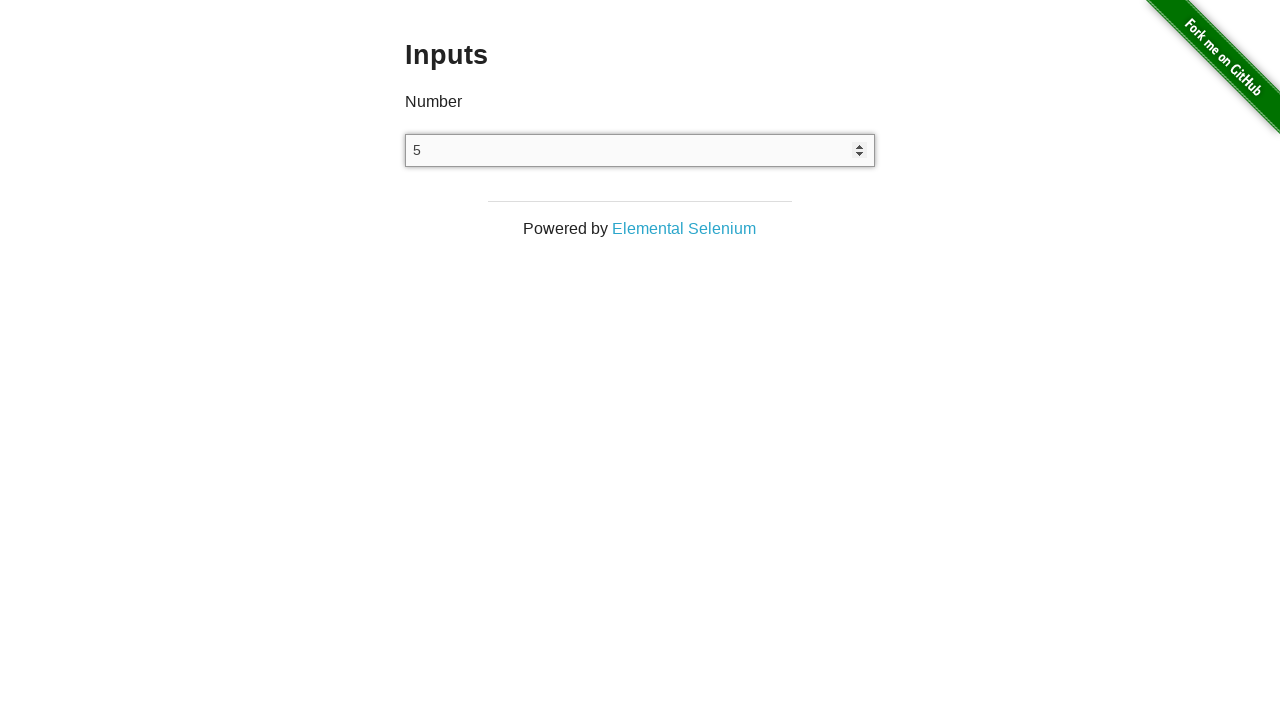

Pressed ArrowDown key to decrement value (decrement 5/9) on xpath=//p[contains(text(),'Number')]/following::input
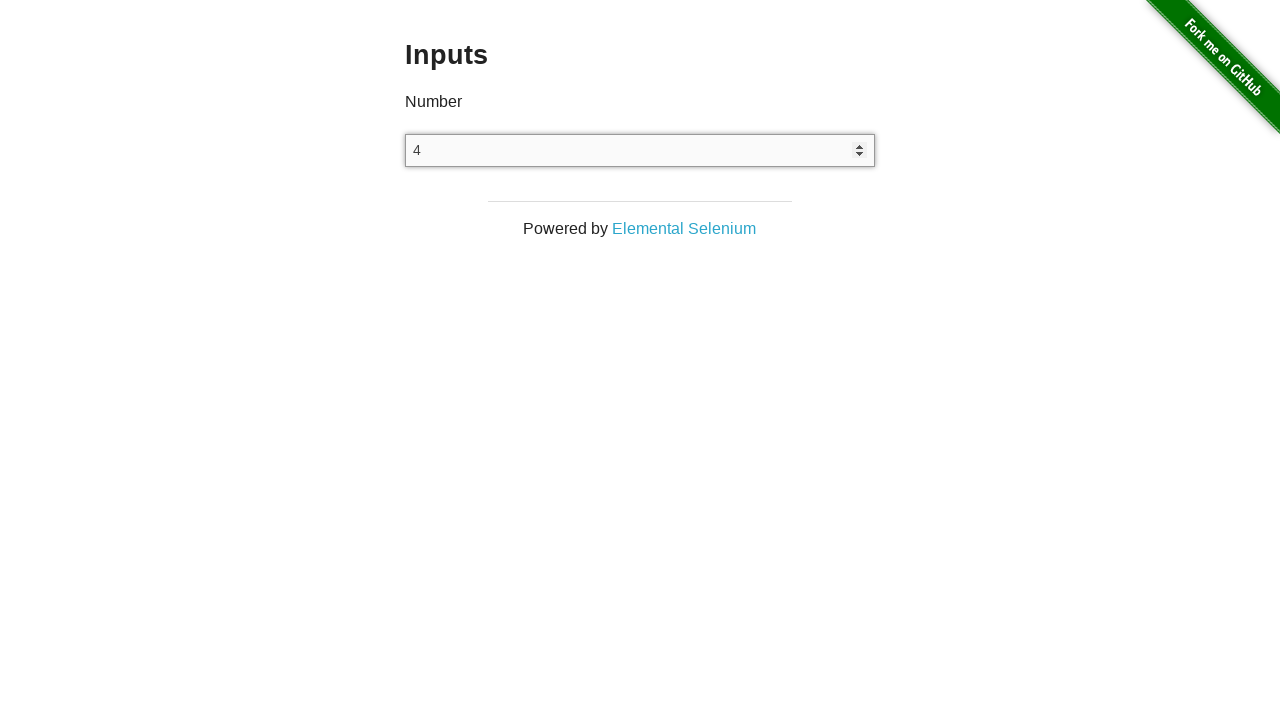

Pressed ArrowDown key to decrement value (decrement 6/9) on xpath=//p[contains(text(),'Number')]/following::input
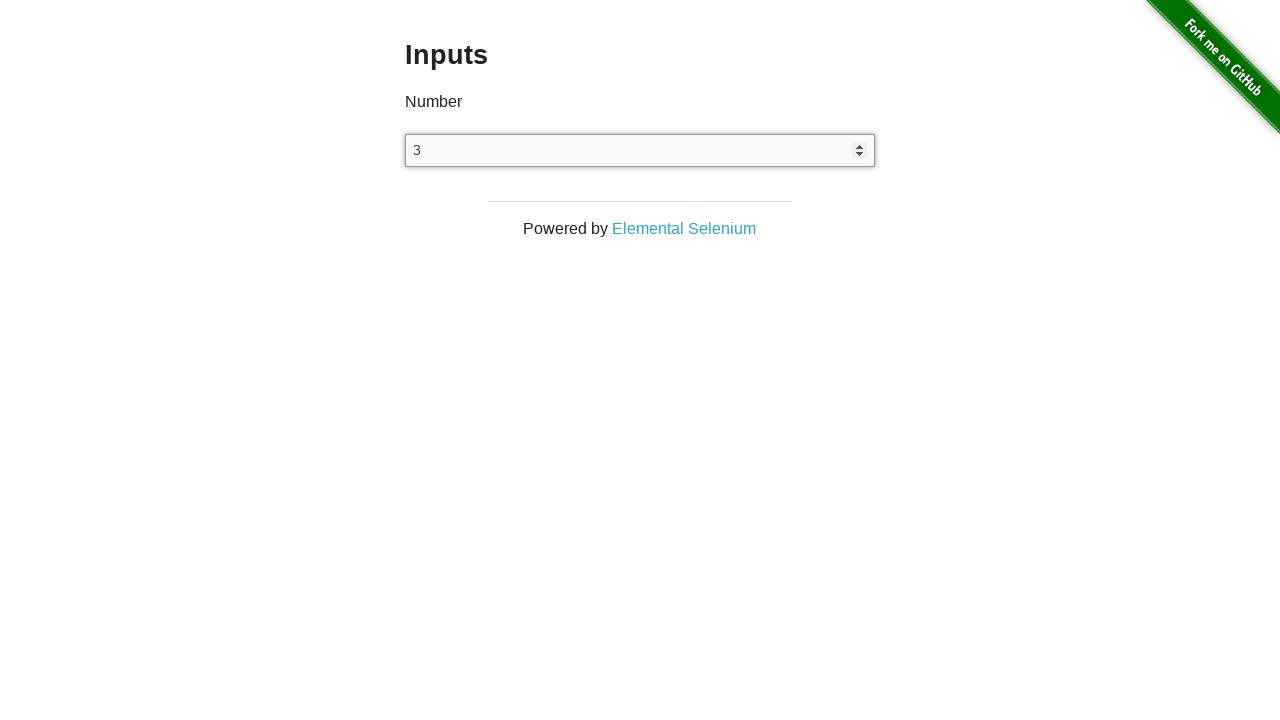

Pressed ArrowDown key to decrement value (decrement 7/9) on xpath=//p[contains(text(),'Number')]/following::input
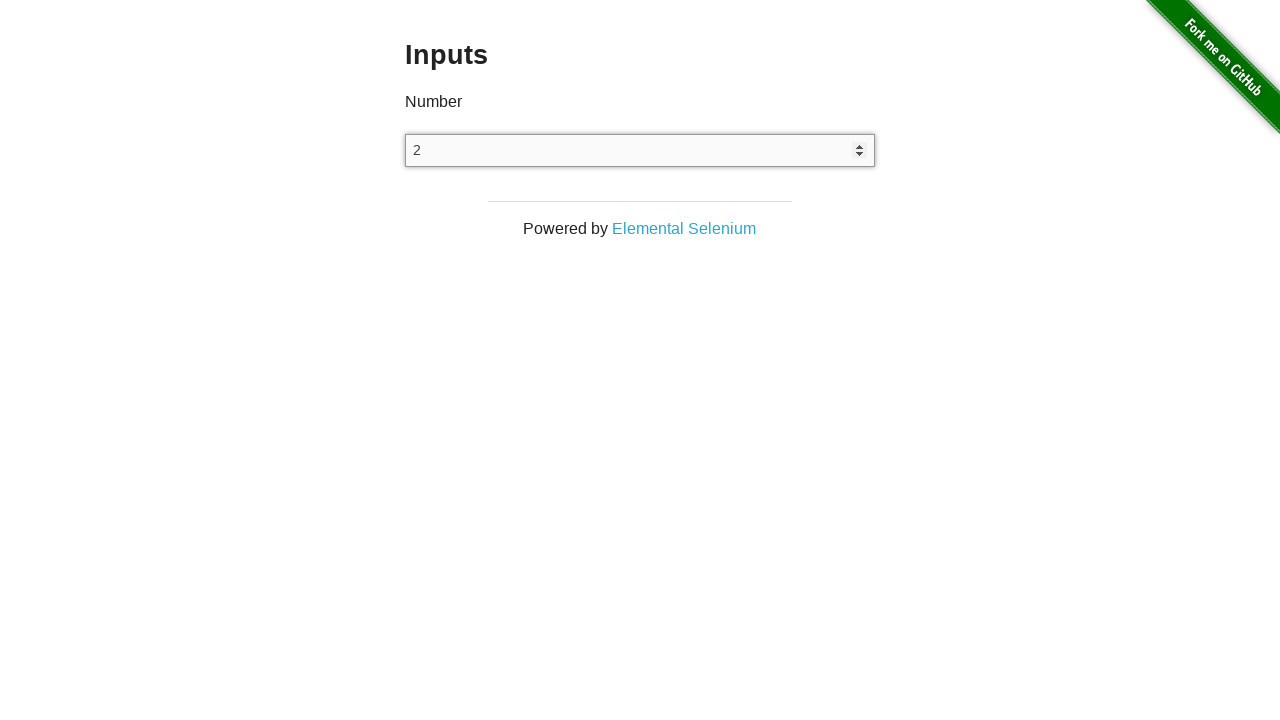

Pressed ArrowDown key to decrement value (decrement 8/9) on xpath=//p[contains(text(),'Number')]/following::input
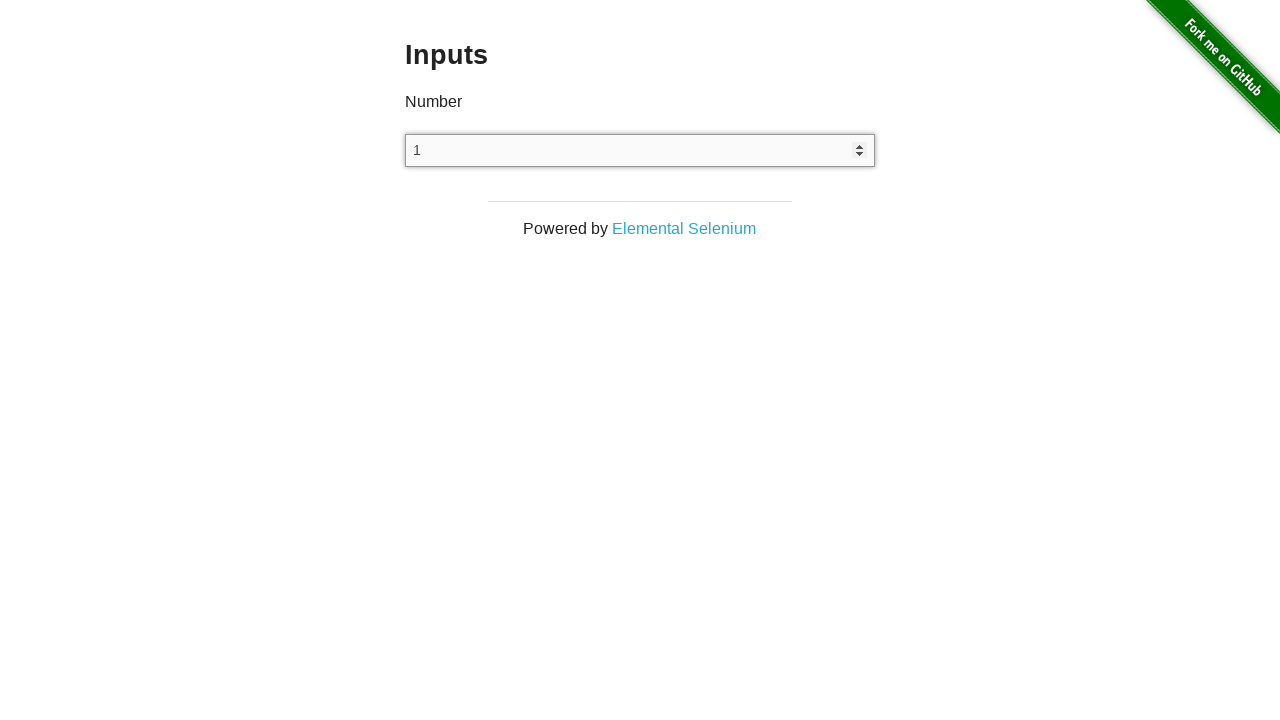

Pressed ArrowDown key to decrement value (decrement 9/9) on xpath=//p[contains(text(),'Number')]/following::input
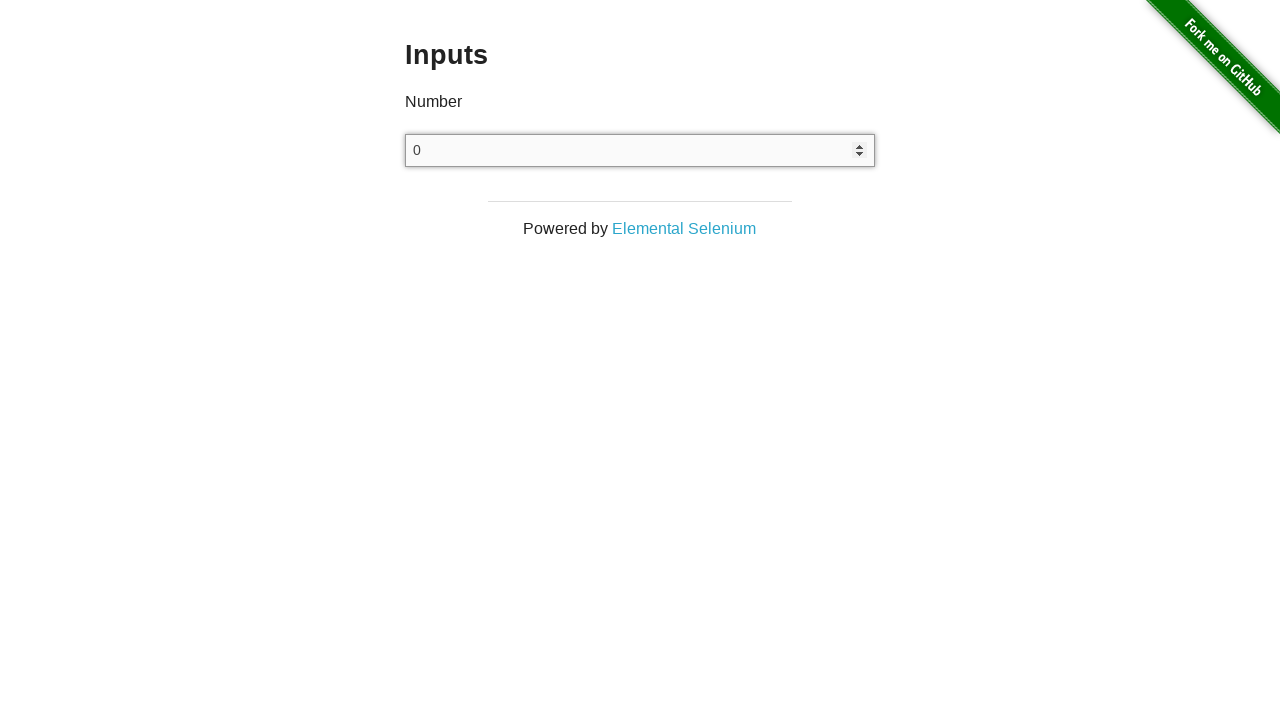

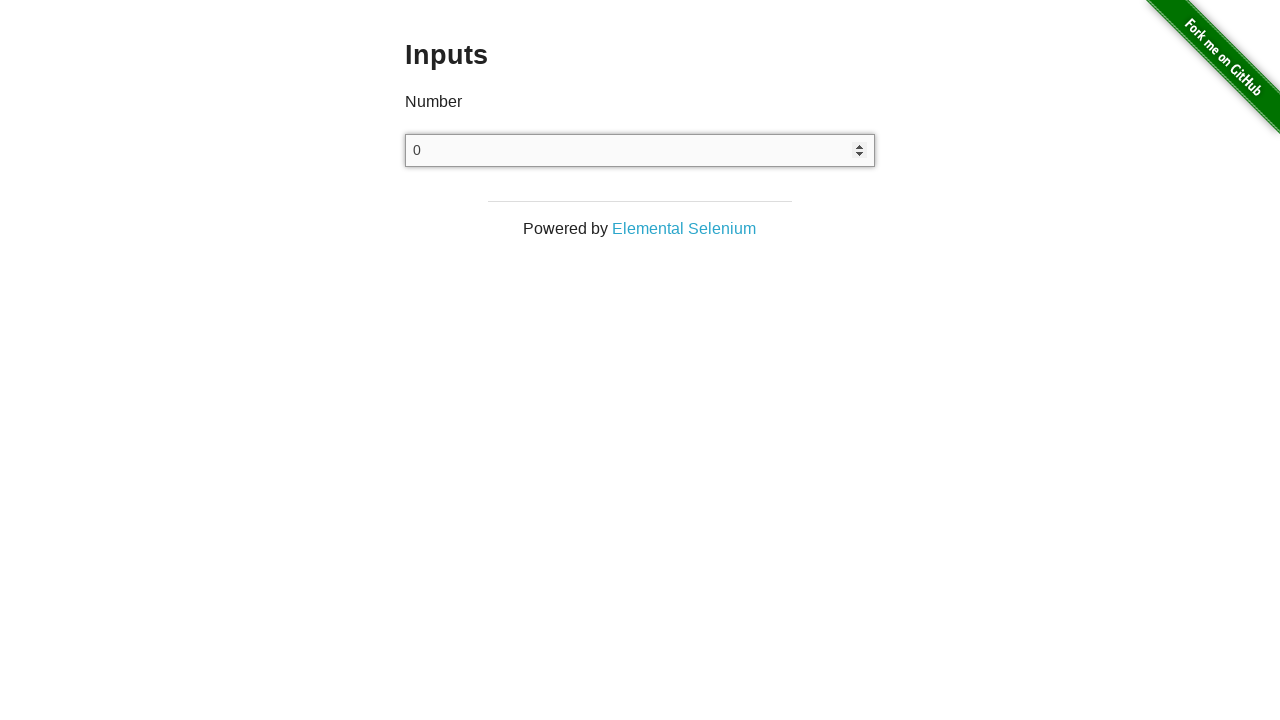